Tests filling out and submitting the customer care contact form, then verifies the thank you message contains the submitted name

Starting URL: https://parabank.parasoft.com/parabank/index.htm

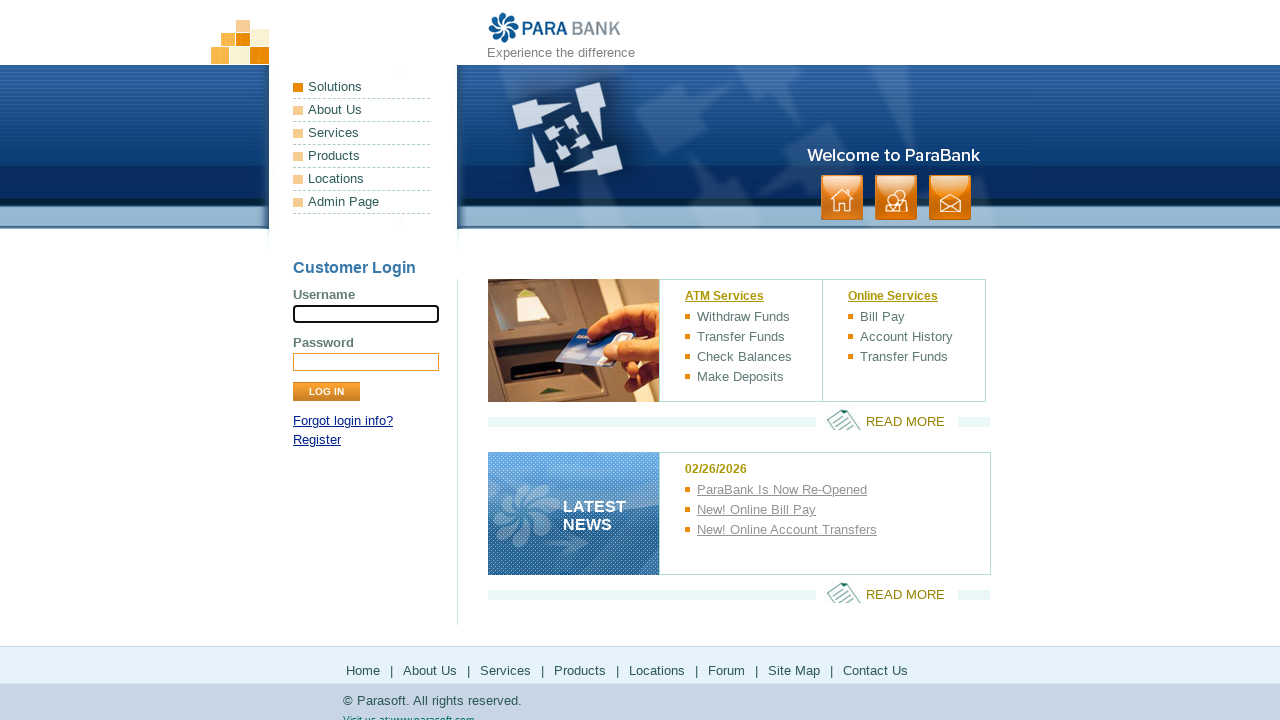

Clicked customer care contact link at (950, 198) on a[href*='contact.htm']
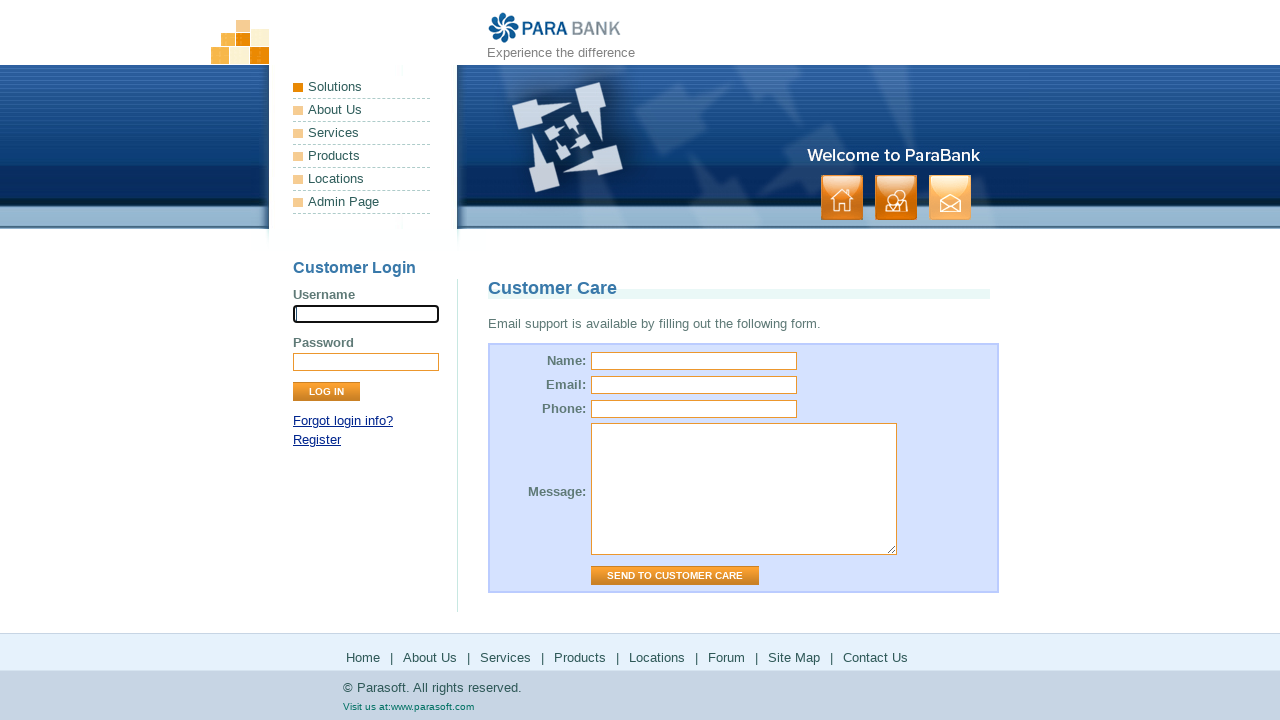

Filled name field with 'John' on #name
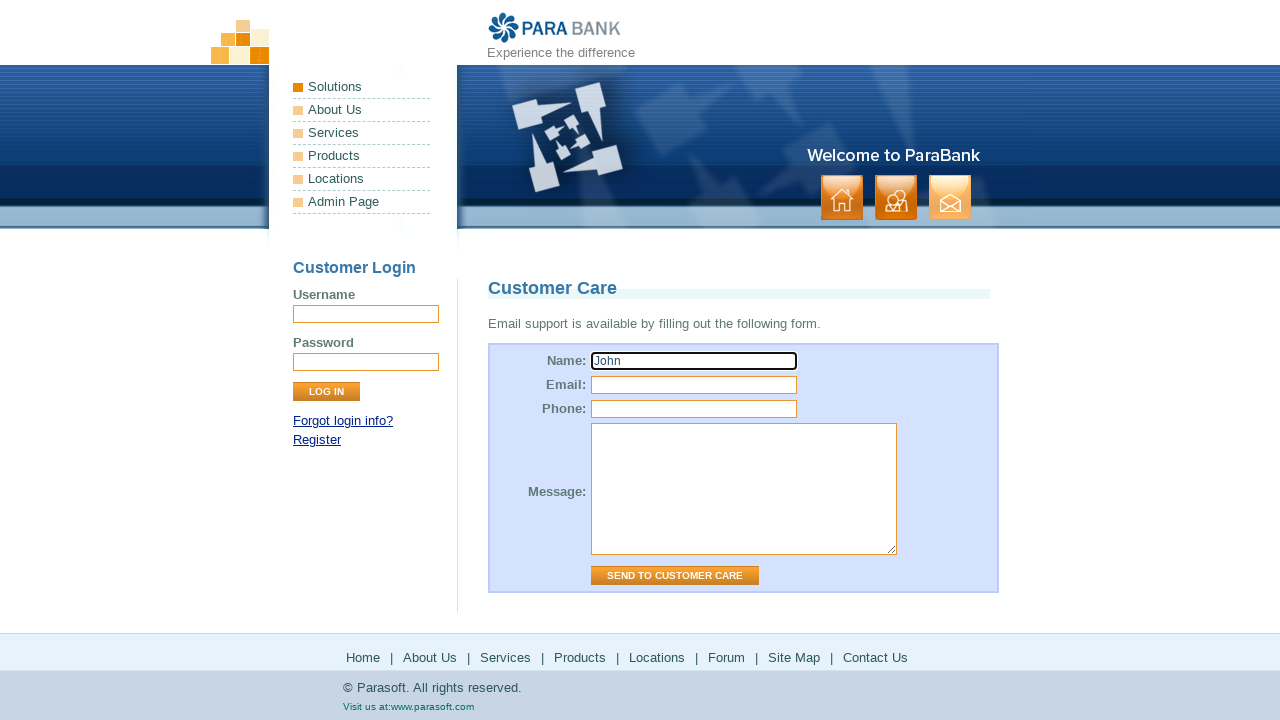

Filled email field with 'john123@gmail.com' on #email
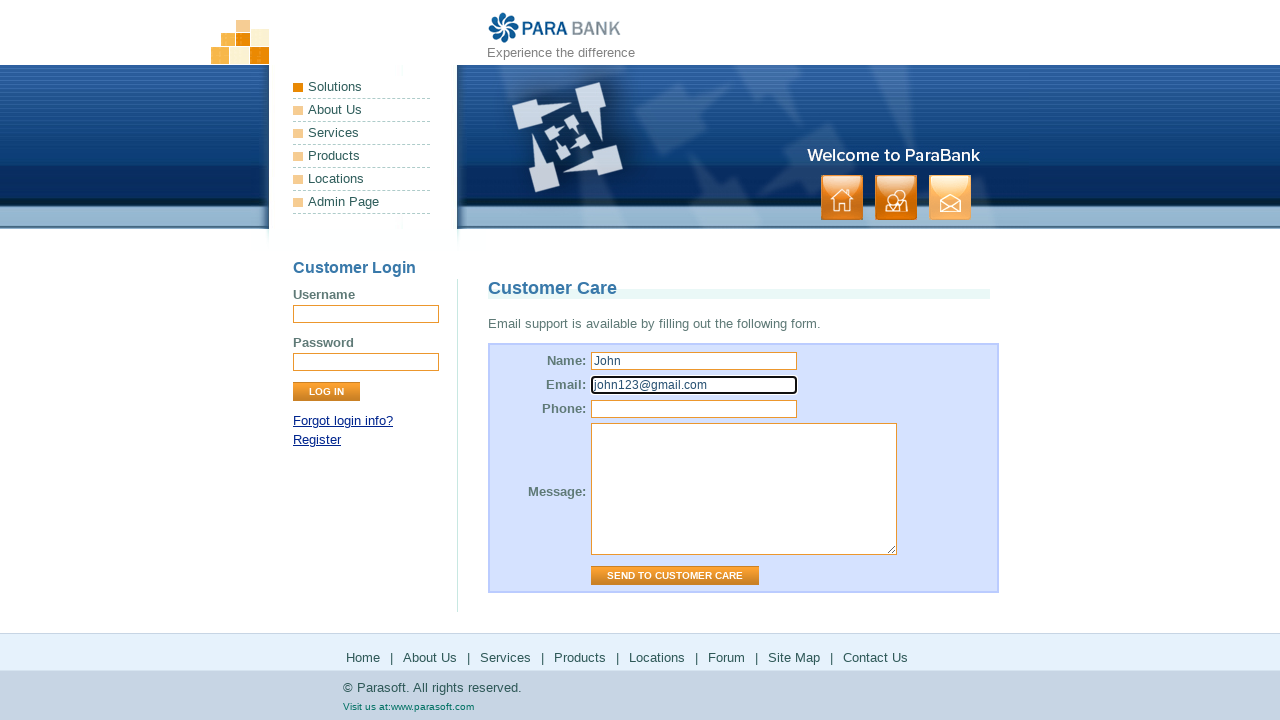

Filled phone field with '555 000 555' on #phone
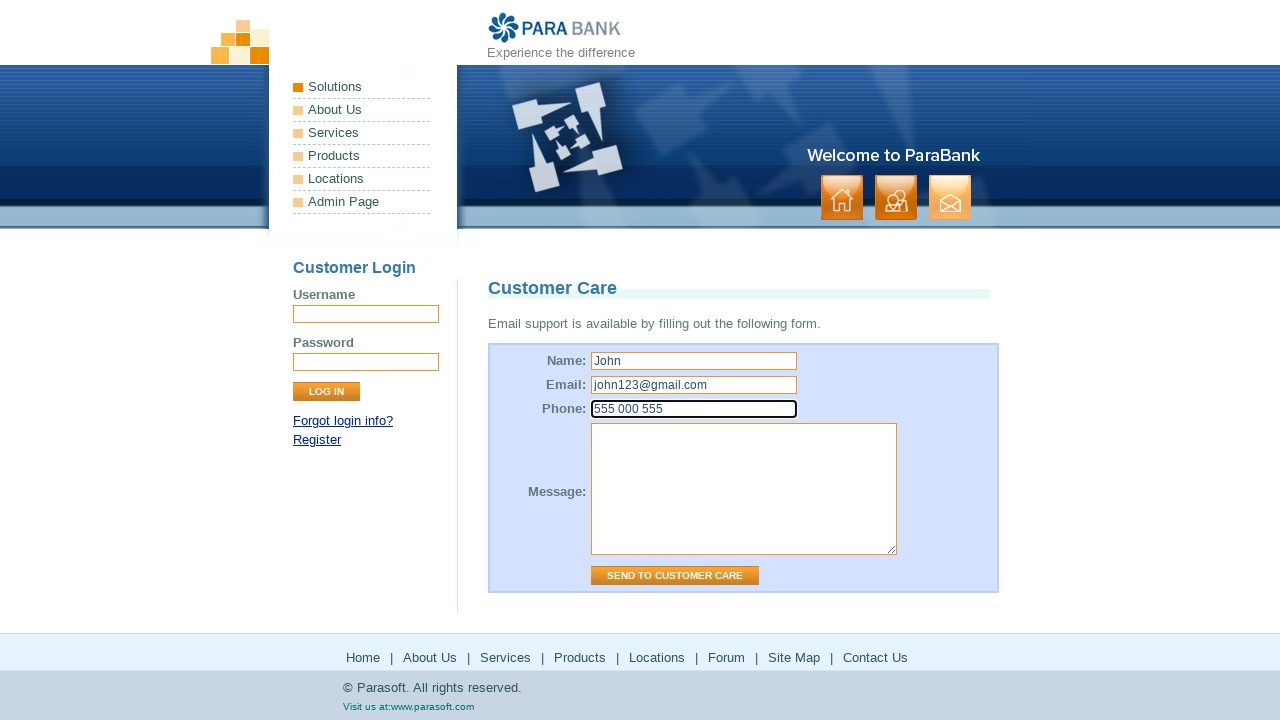

Filled message field with 'important problem' on #message
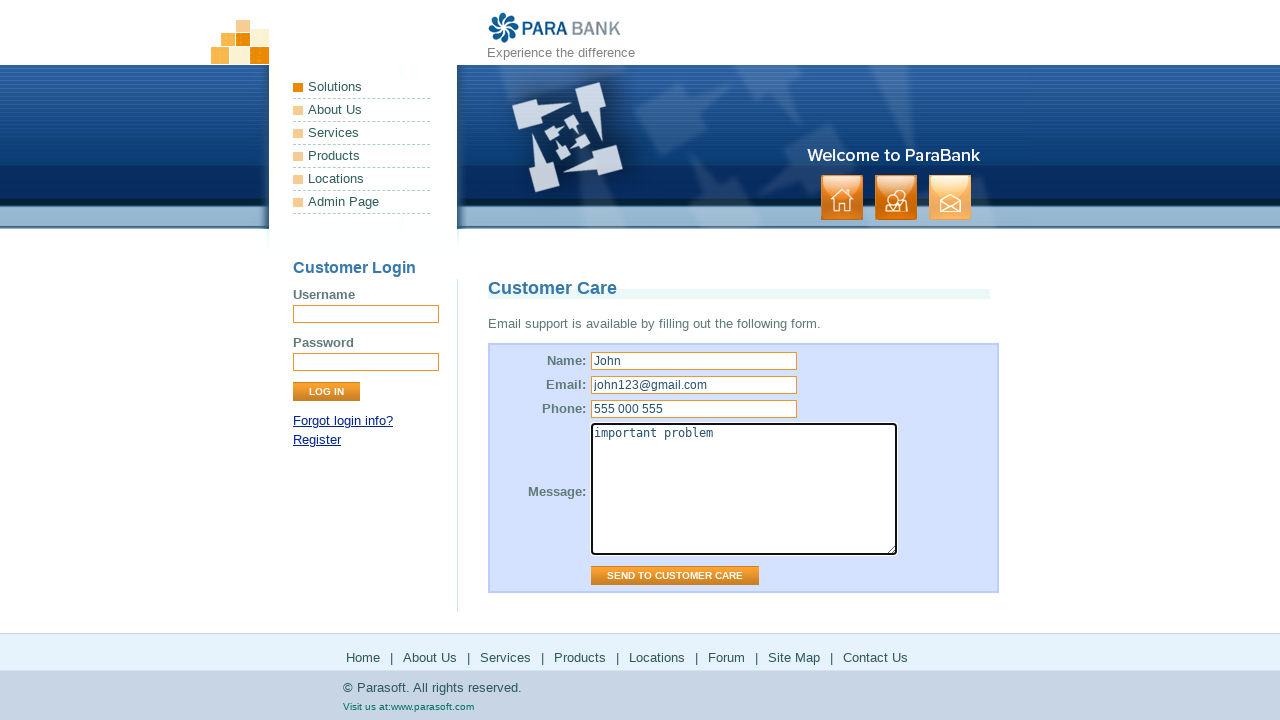

Clicked 'Send to Customer Care' button to submit form at (675, 576) on input[value='Send to Customer Care']
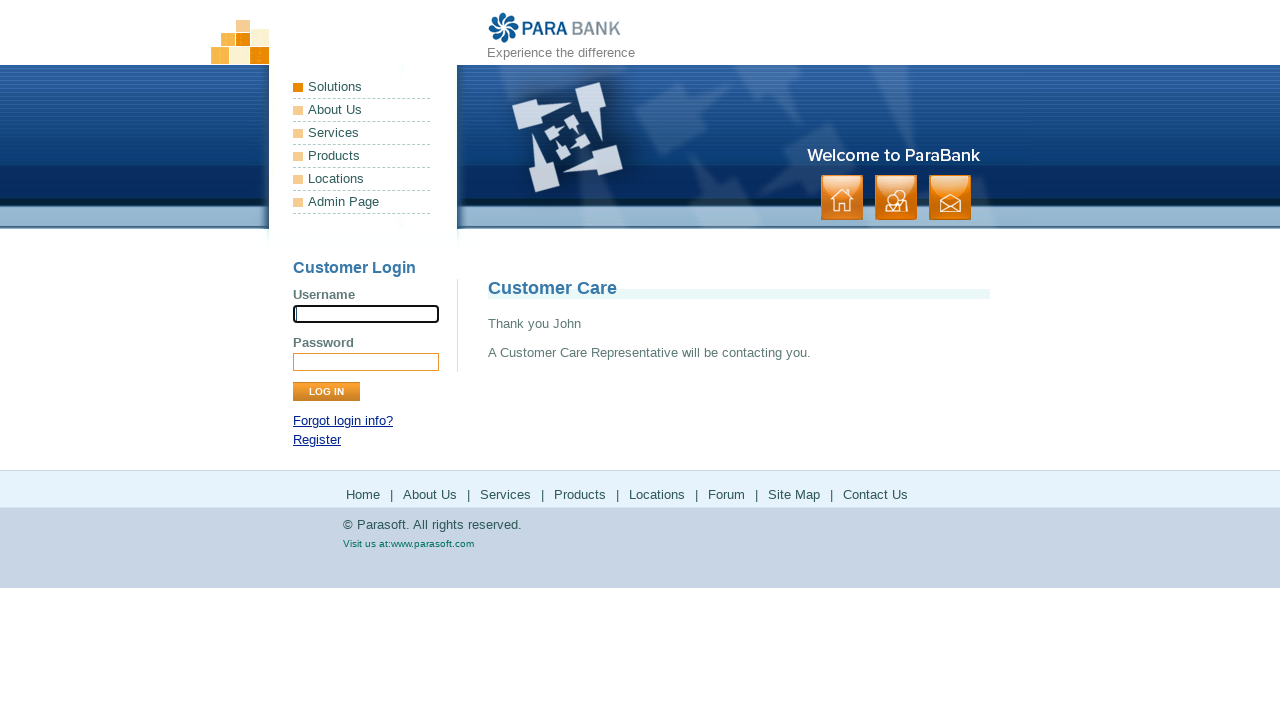

Thank you message element loaded
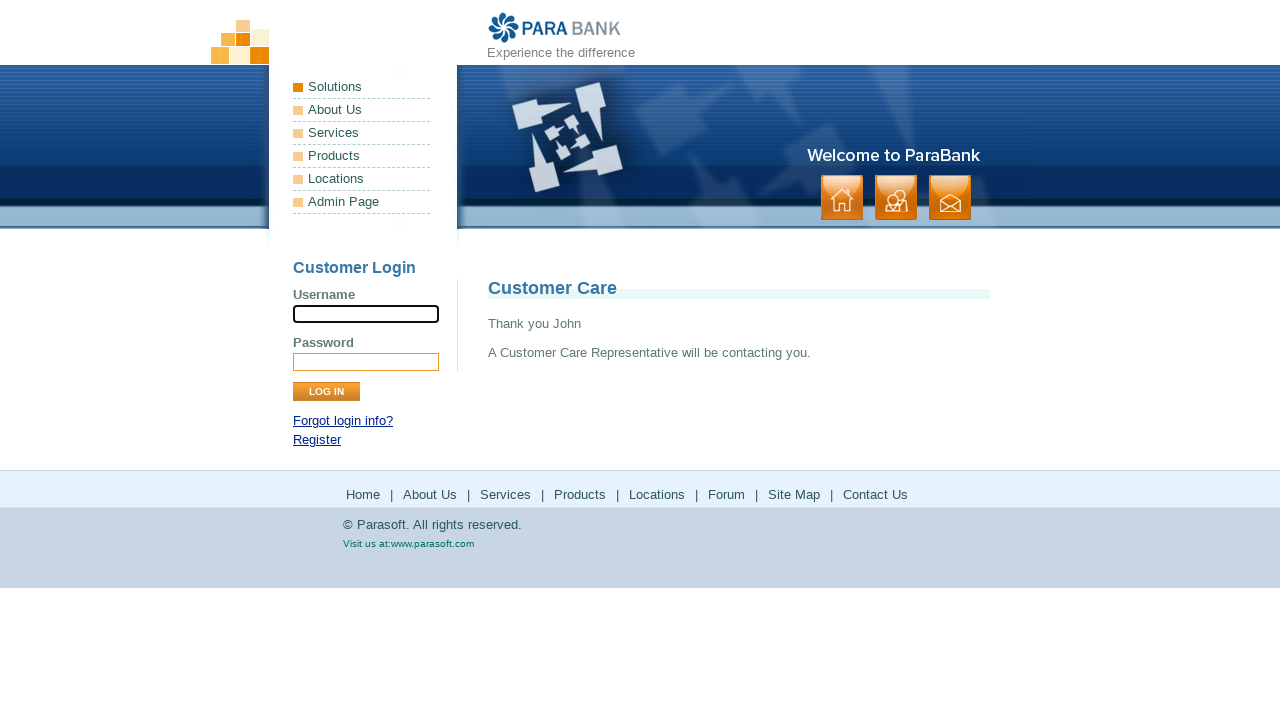

Verified thank you message contains 'Thank you John'
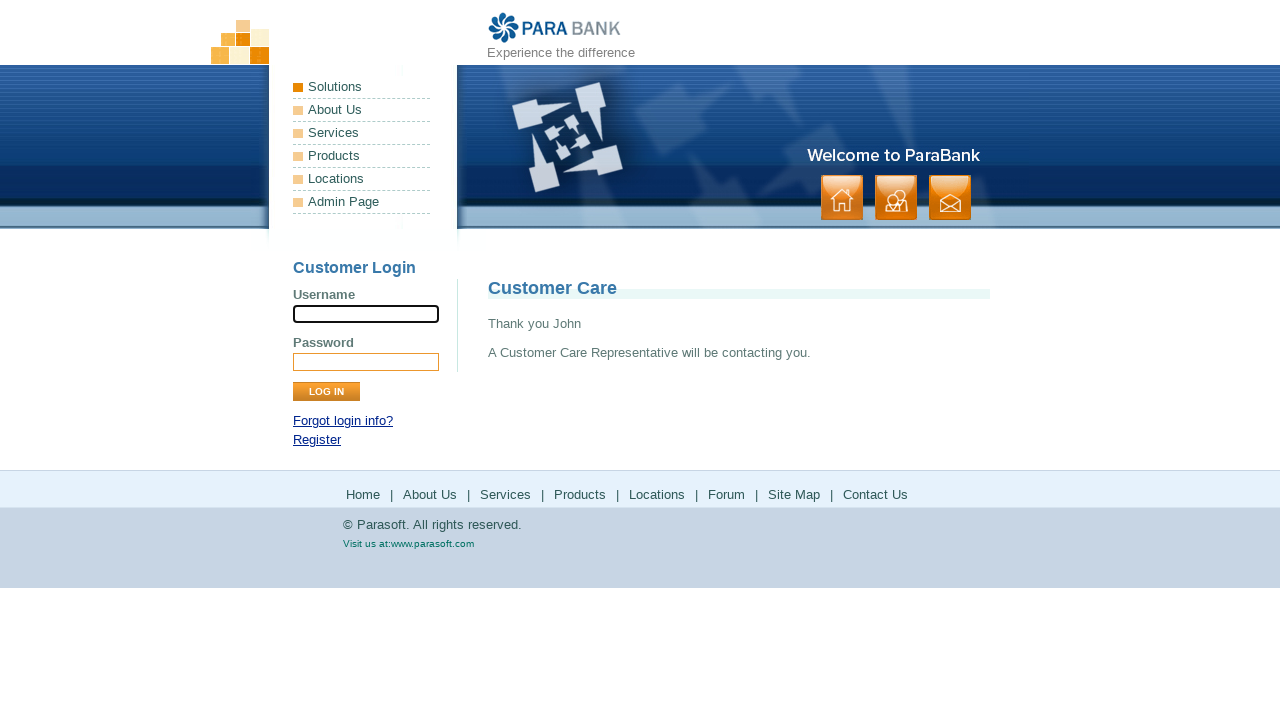

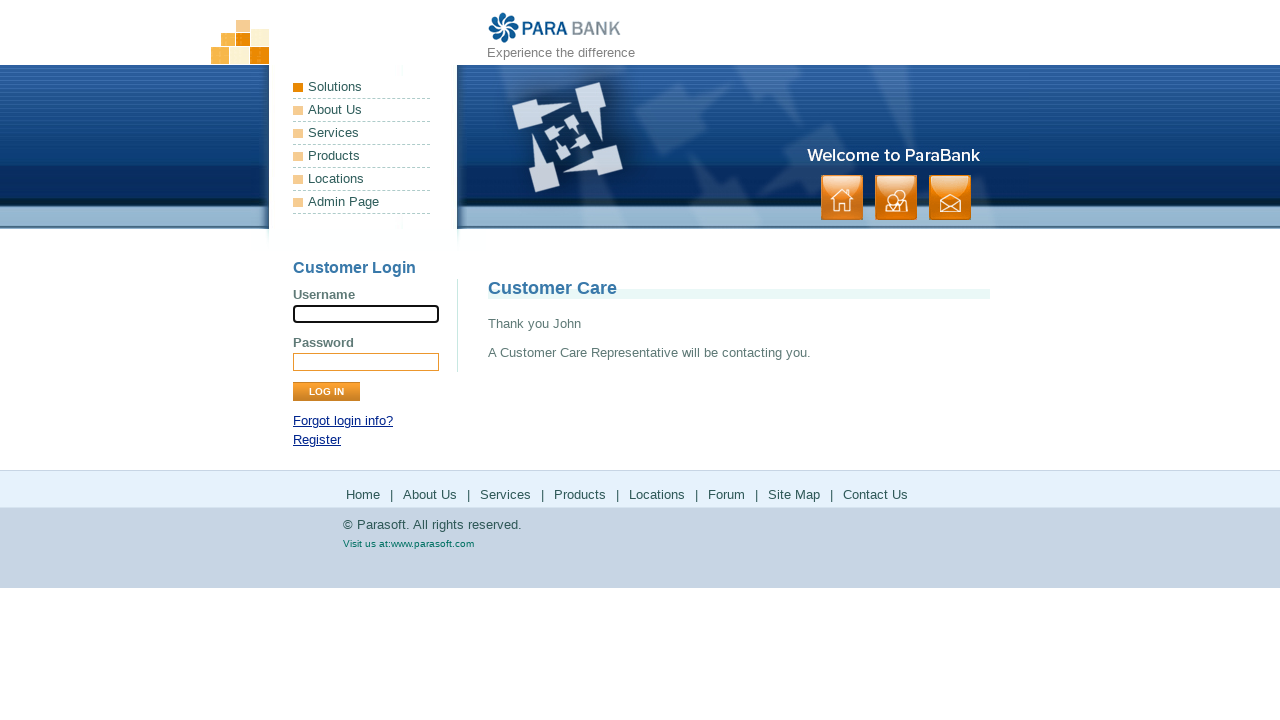